Navigates to the Desktops category by clicking on the Desktops menu and then the "See All" option to view all desktop products

Starting URL: http://opencart.abstracta.us/

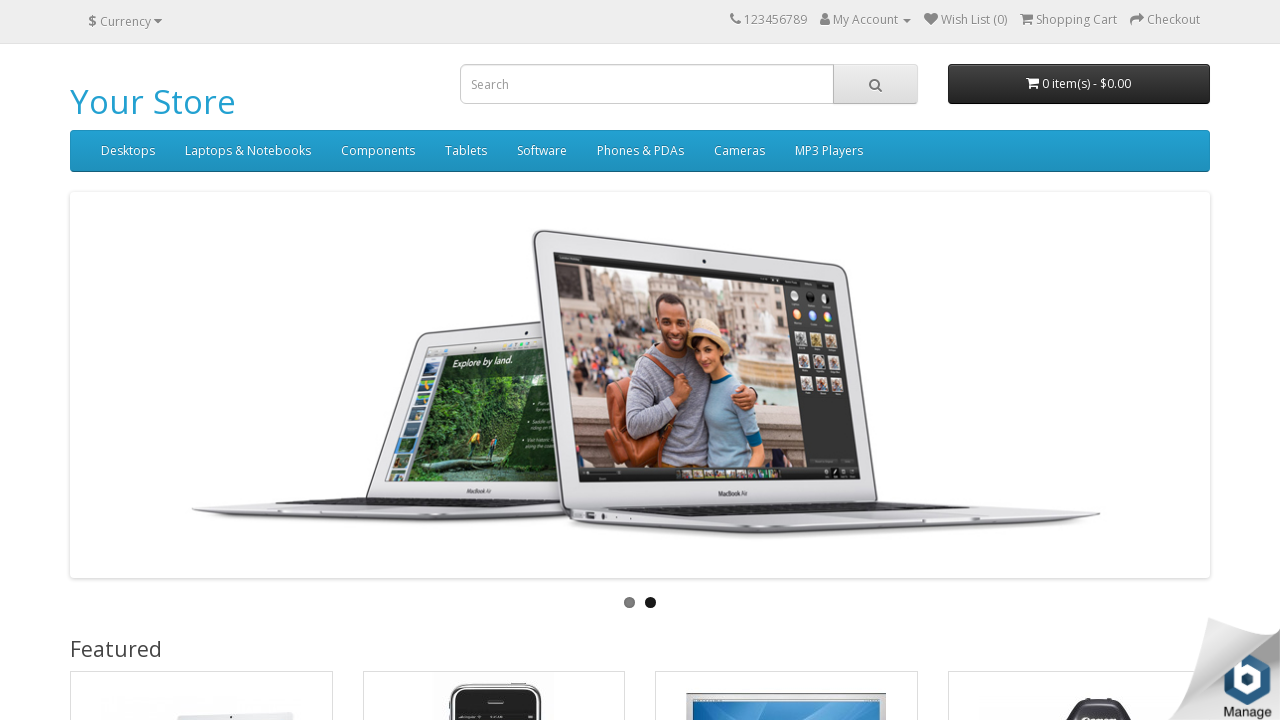

Clicked on Desktops menu at (128, 151) on text=Desktops
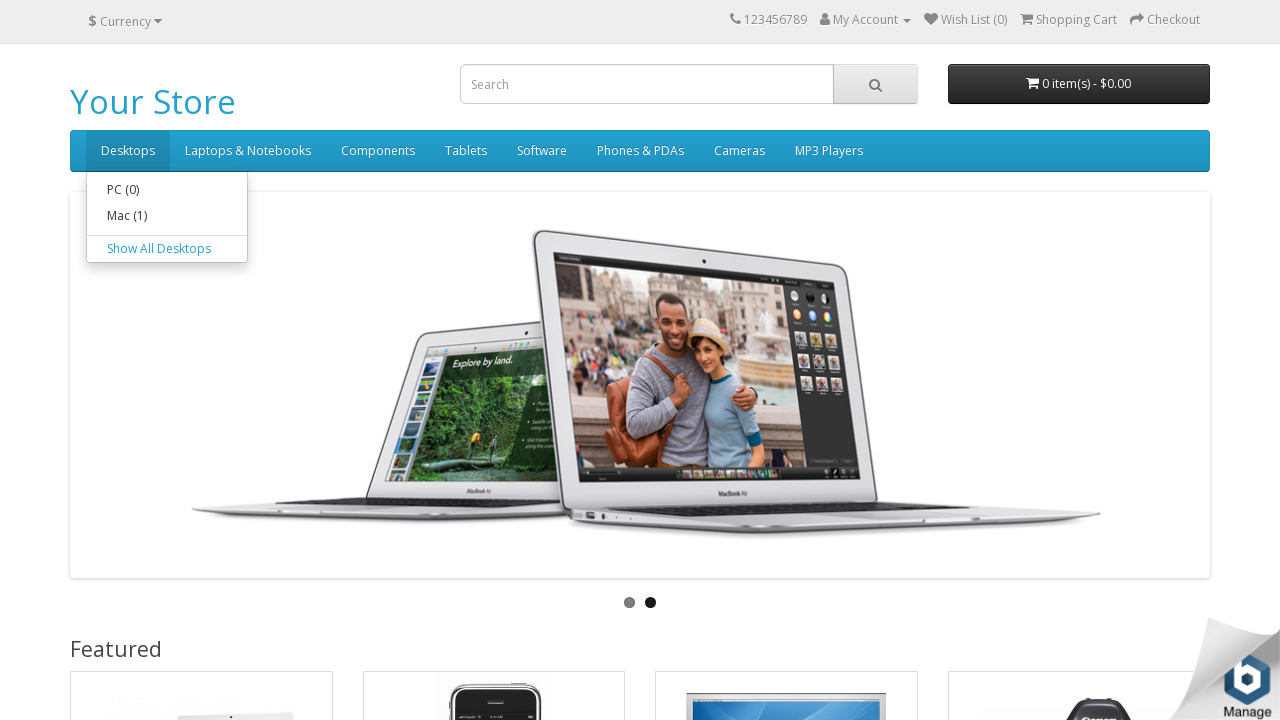

Clicked on 'Show All Desktops' link at (167, 249) on text=Show All Desktops
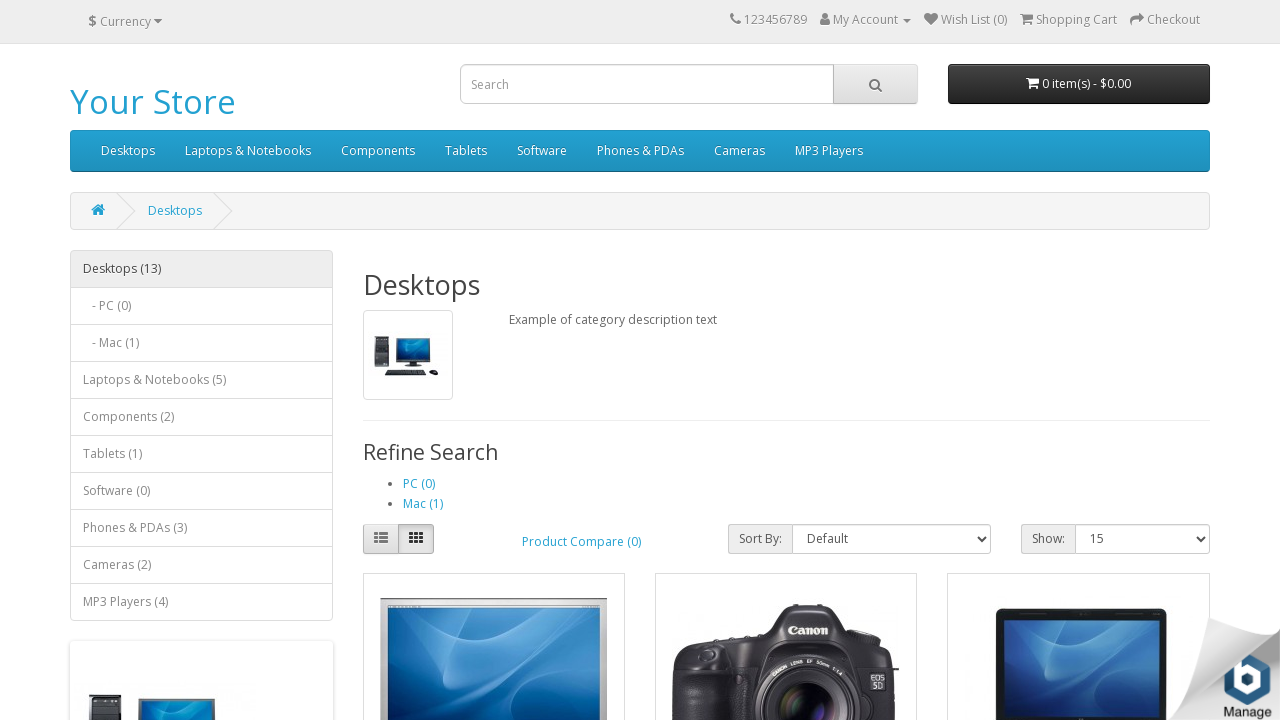

Desktops page loaded and title verified
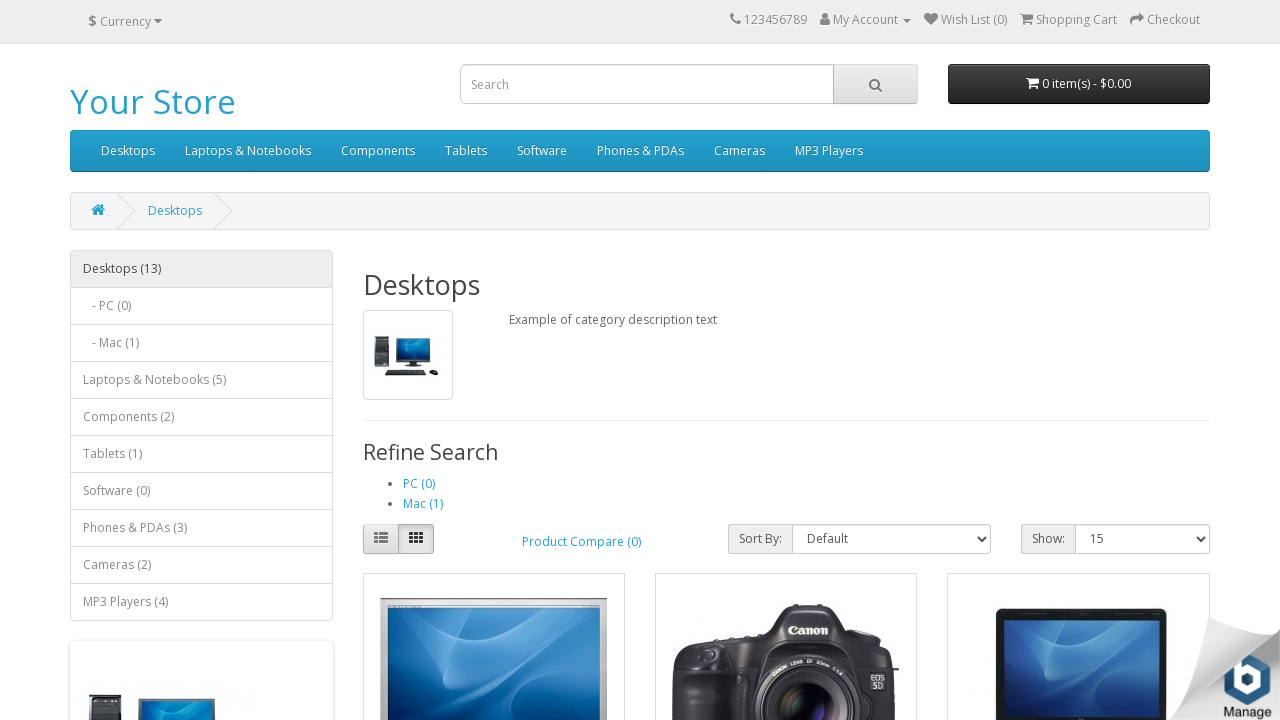

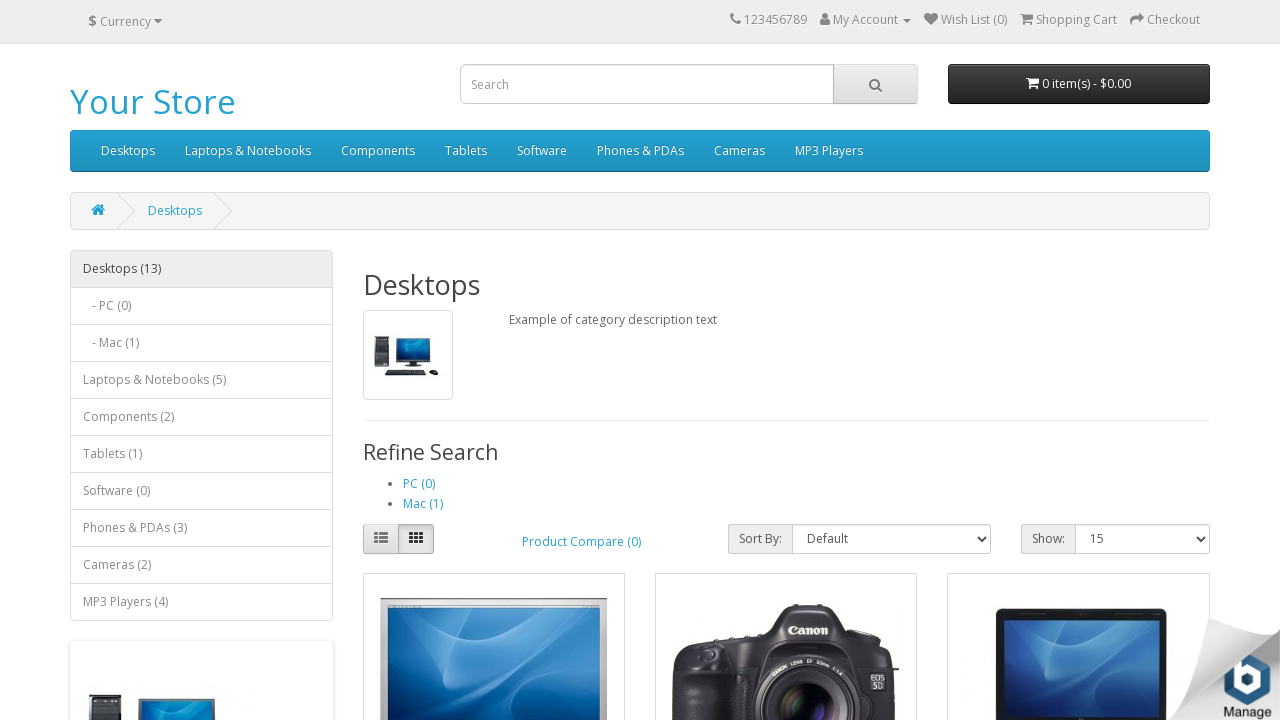